Navigates to Automation Exercise website and verifies that the Category section contains exactly 3 category panels by locating the category elements.

Starting URL: https://www.automationexercise.com/

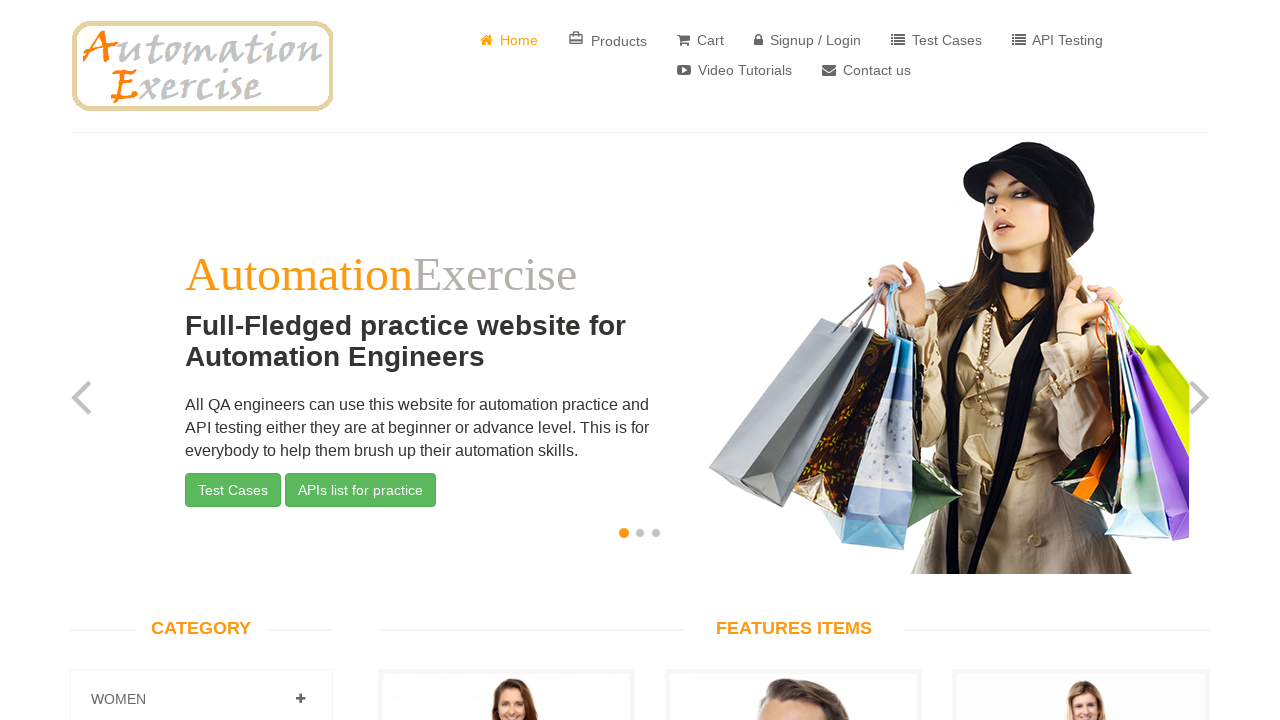

Waited for category panels to load
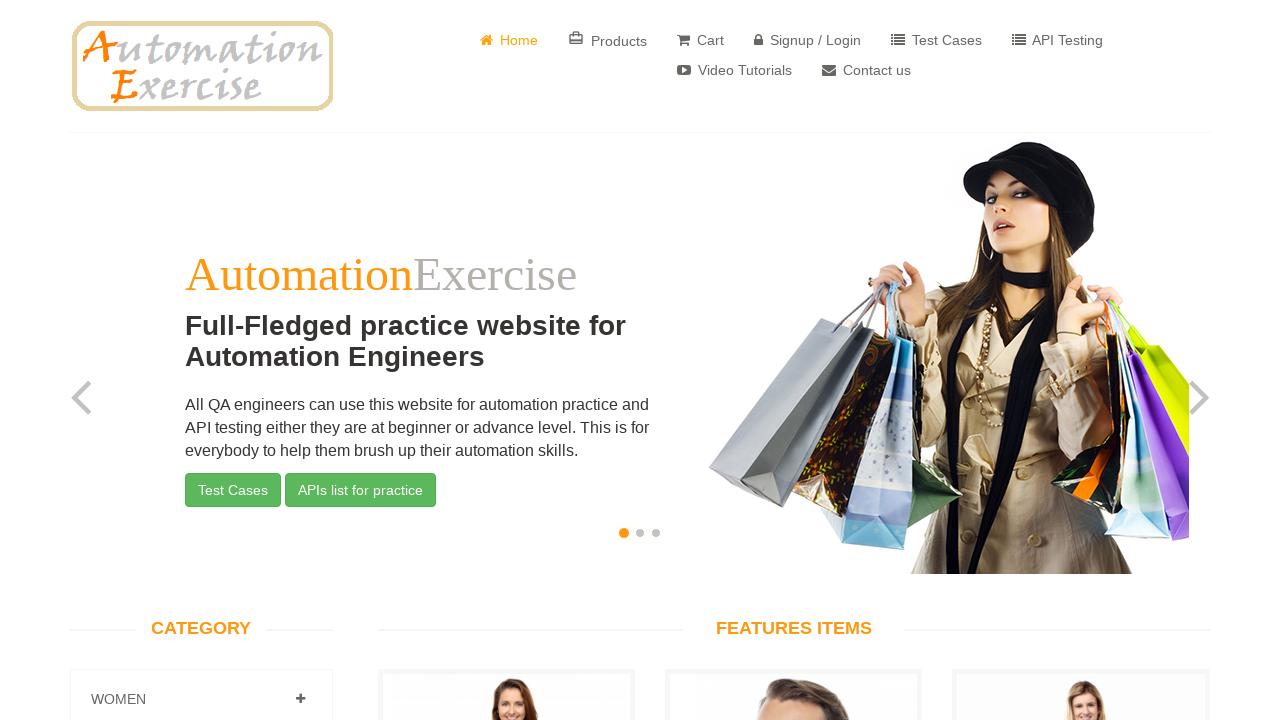

Located all category panel elements
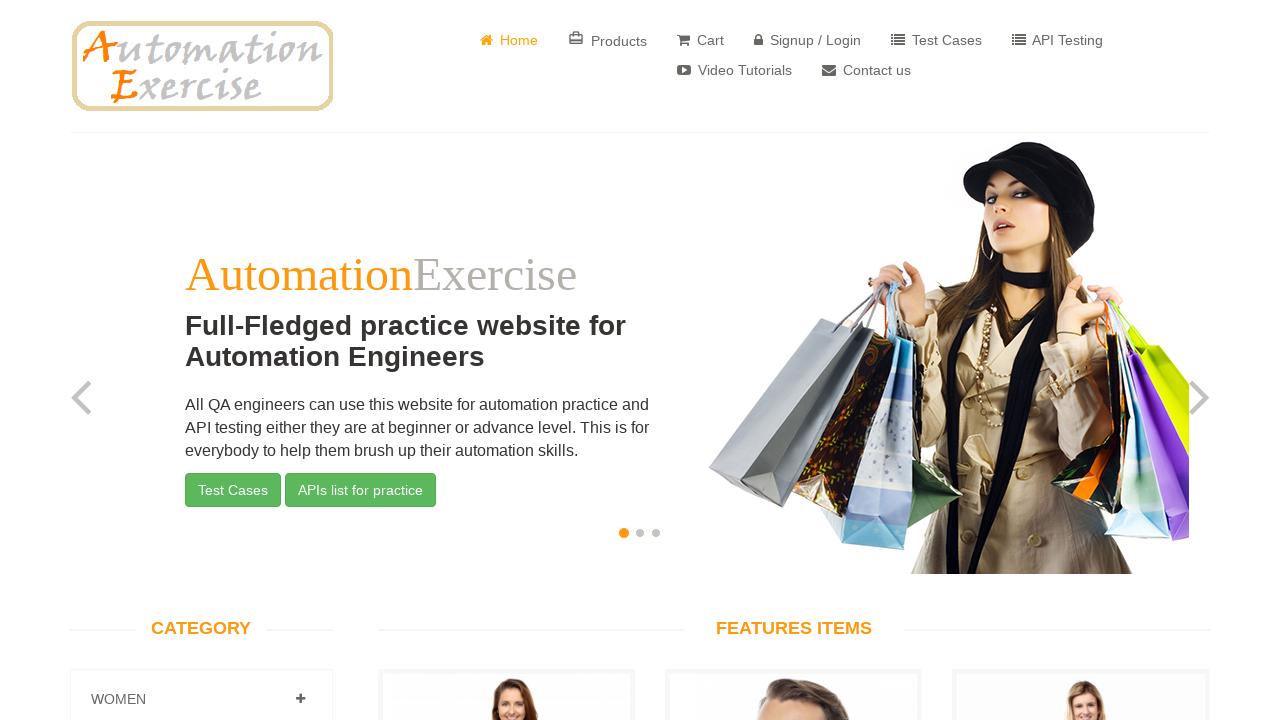

Retrieved category count: 3 categories found
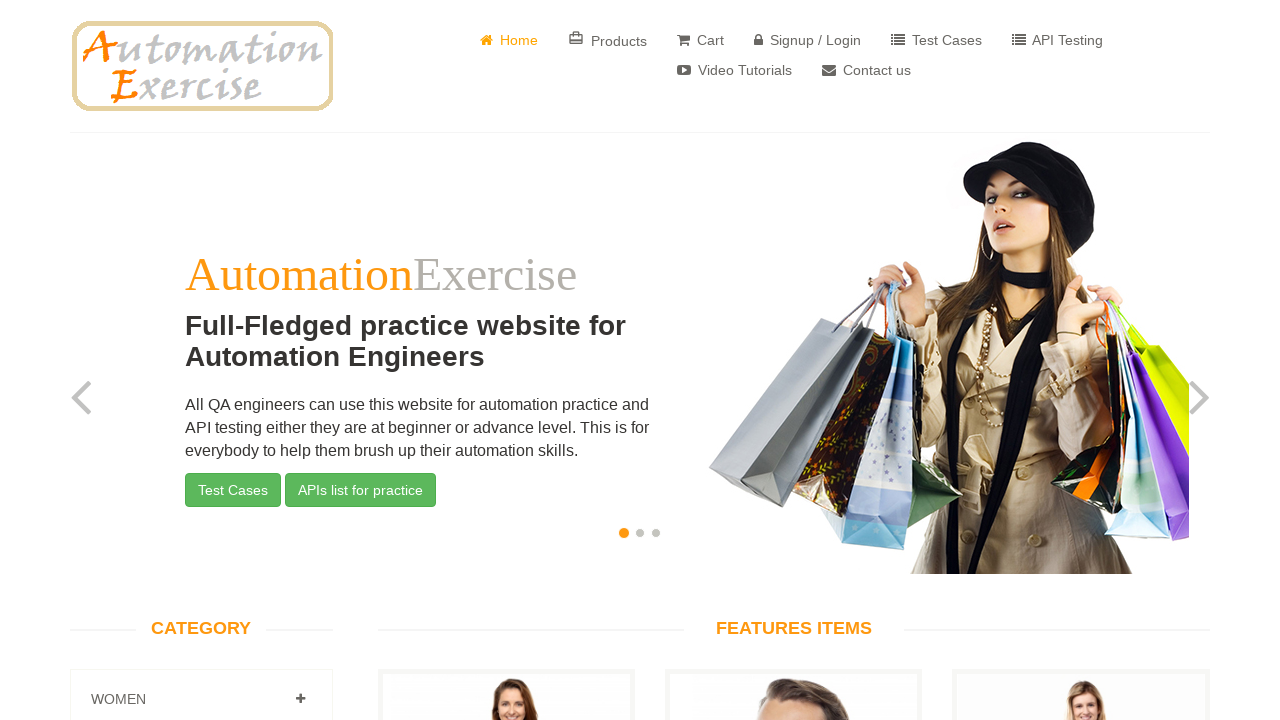

Verified exactly 3 category panels exist
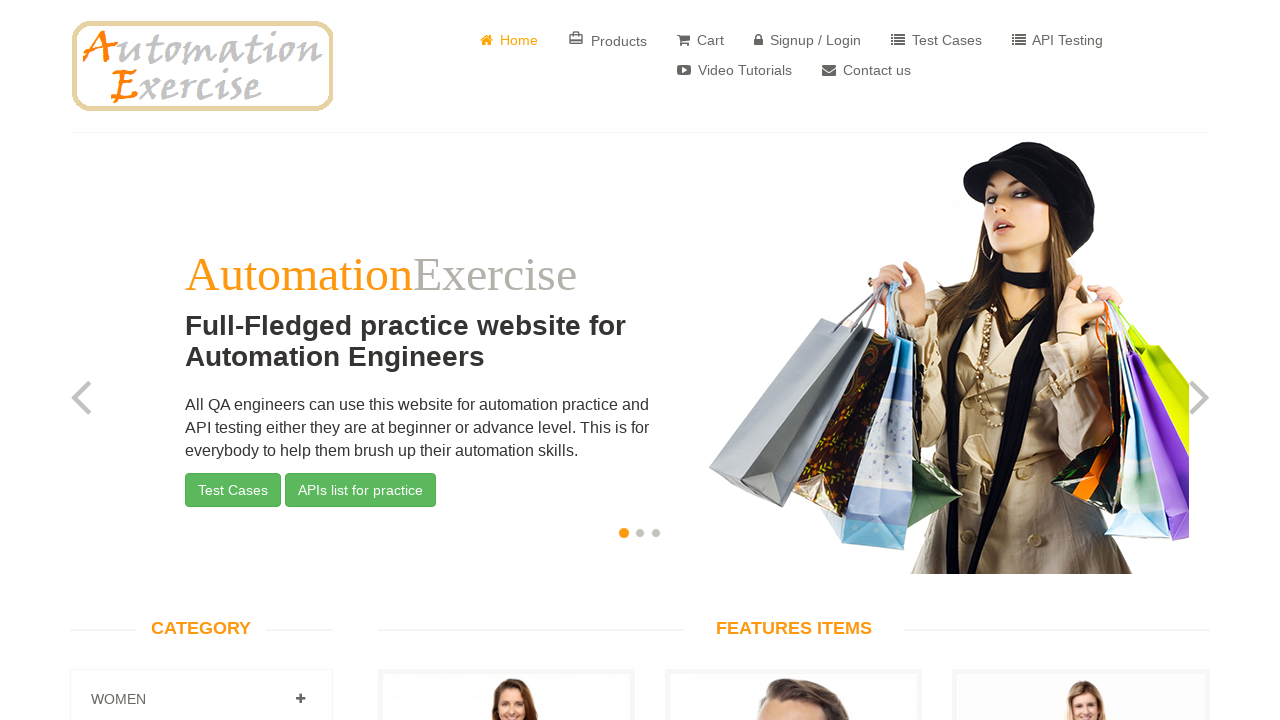

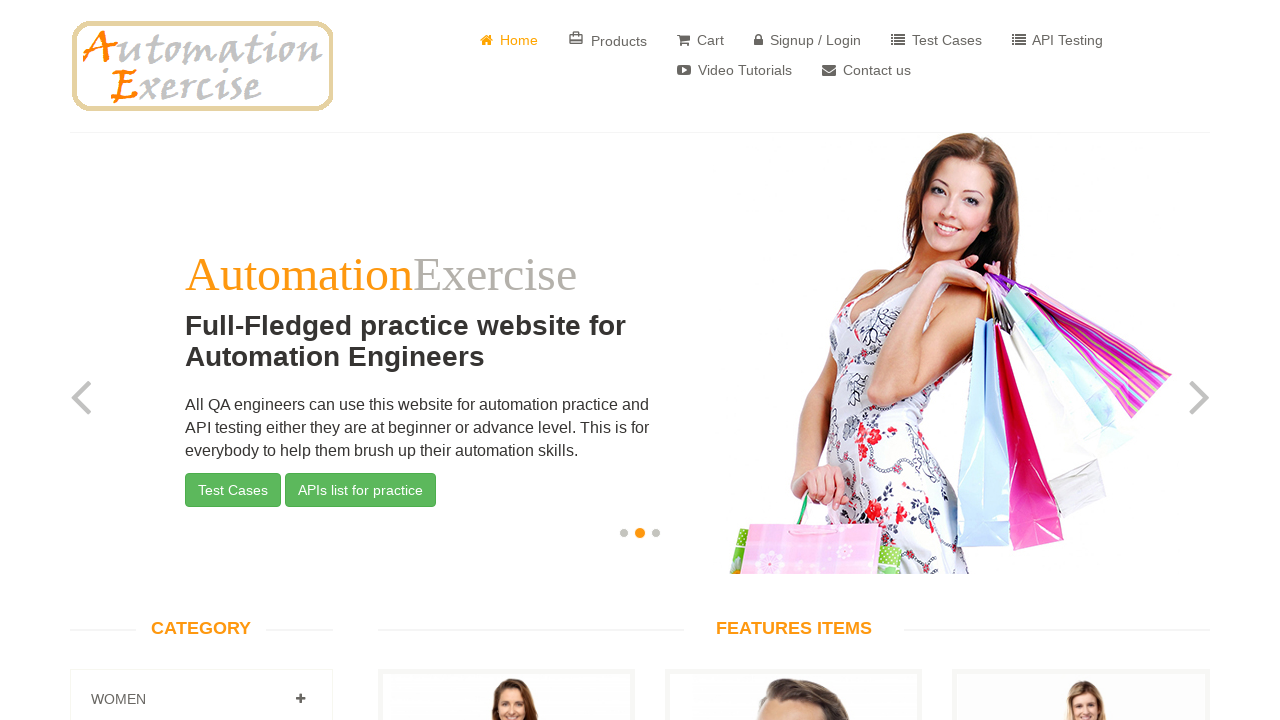